Tests radio button functionality by finding all car radio buttons on a practice page and clicking through each one to ensure they can be selected

Starting URL: https://www.letskodeit.com/practice

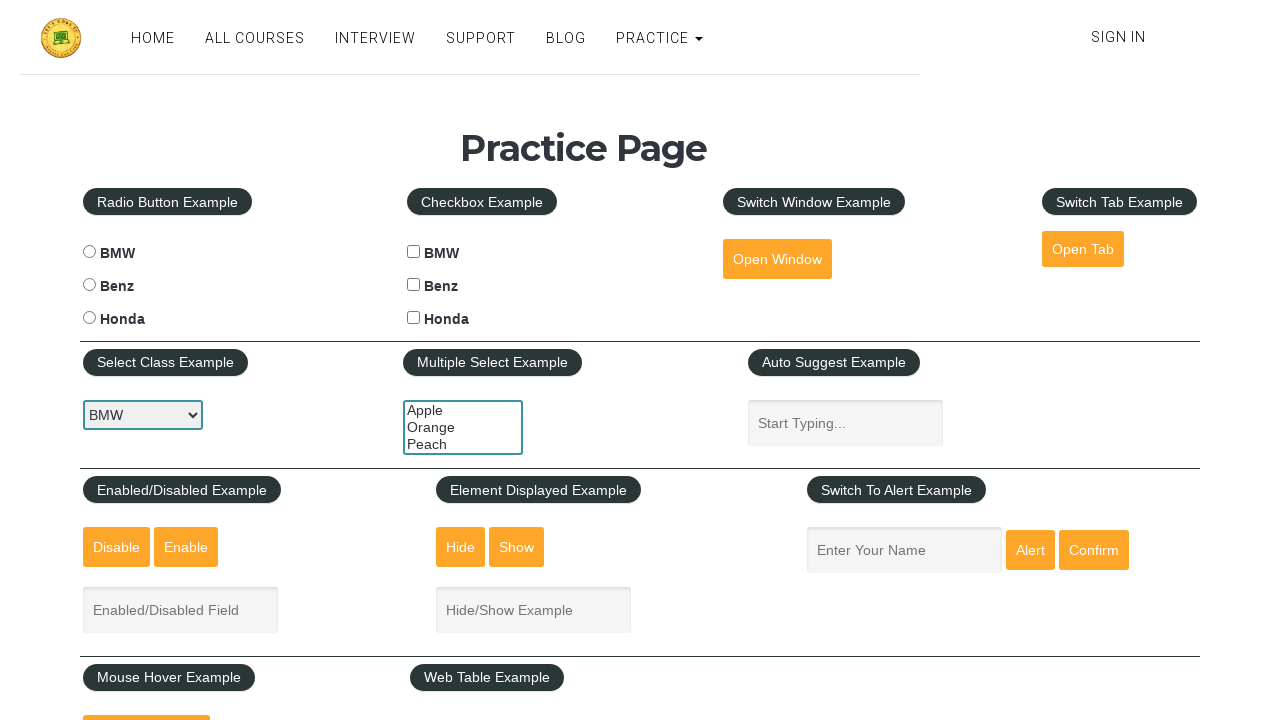

Waited for car radio buttons to load on practice page
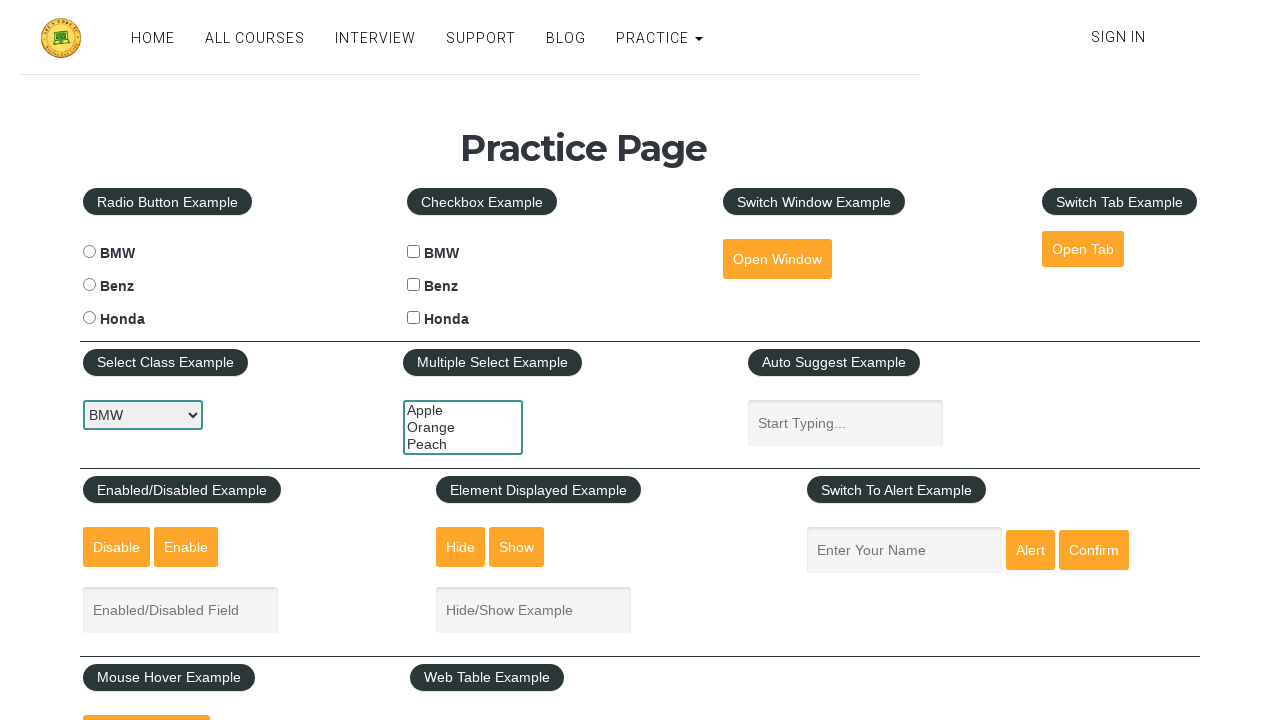

Located all car radio buttons on the page
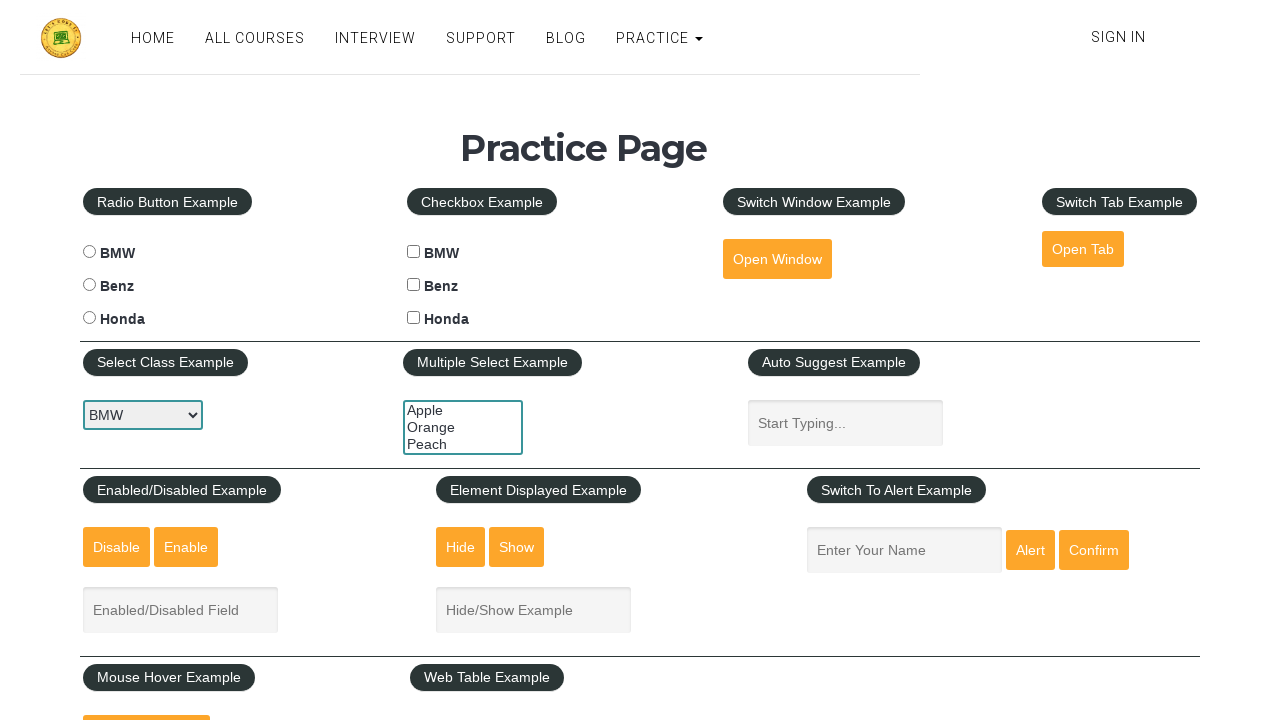

Found 3 car radio buttons
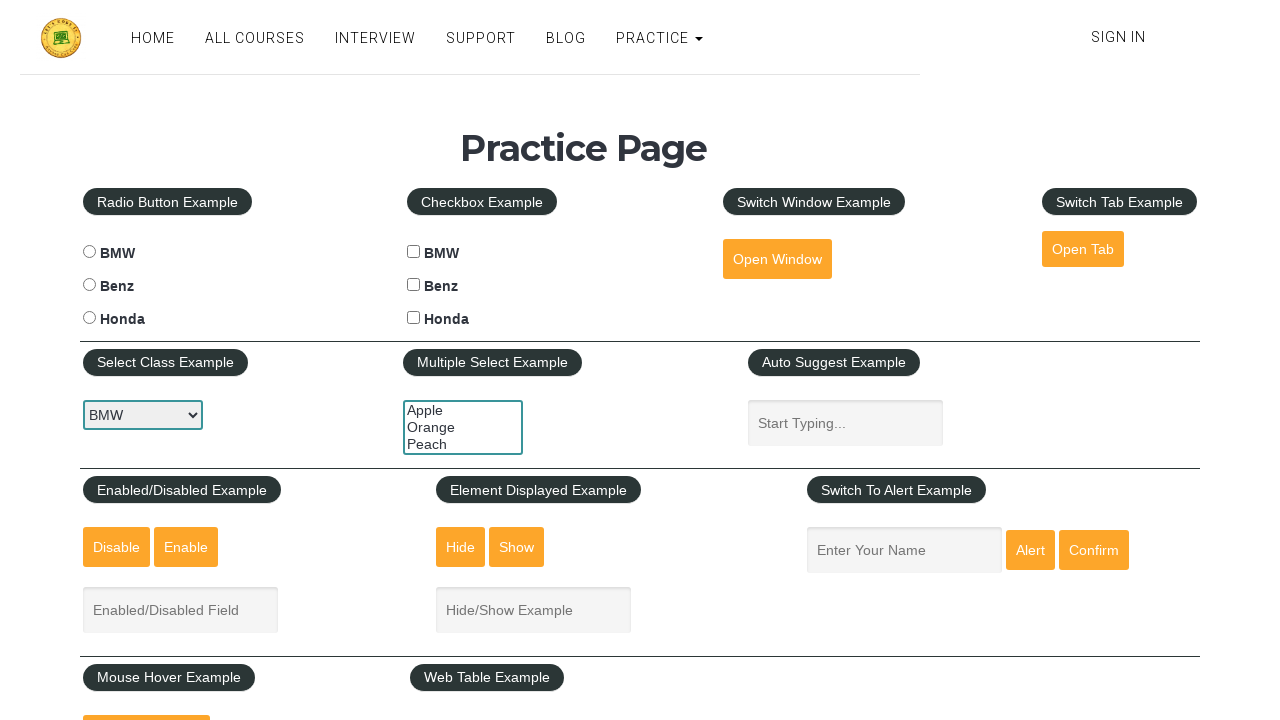

Selected radio button #1
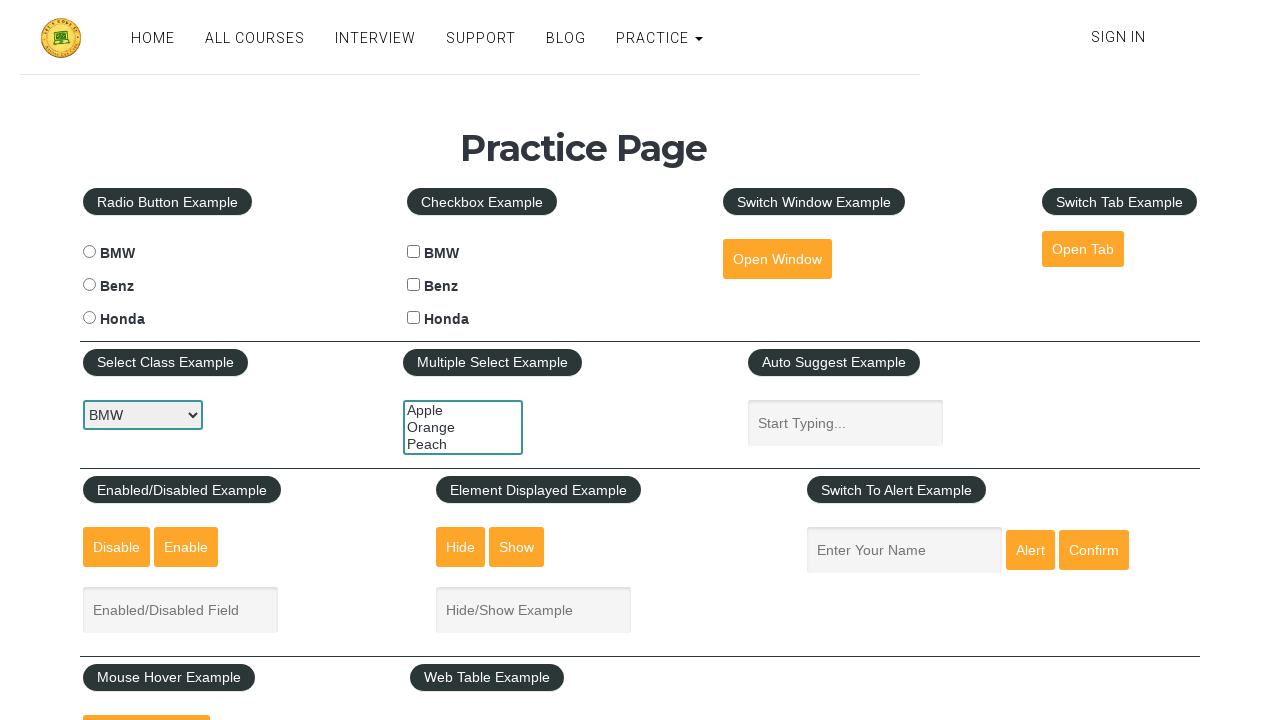

Checked if radio button #1 is selected: False
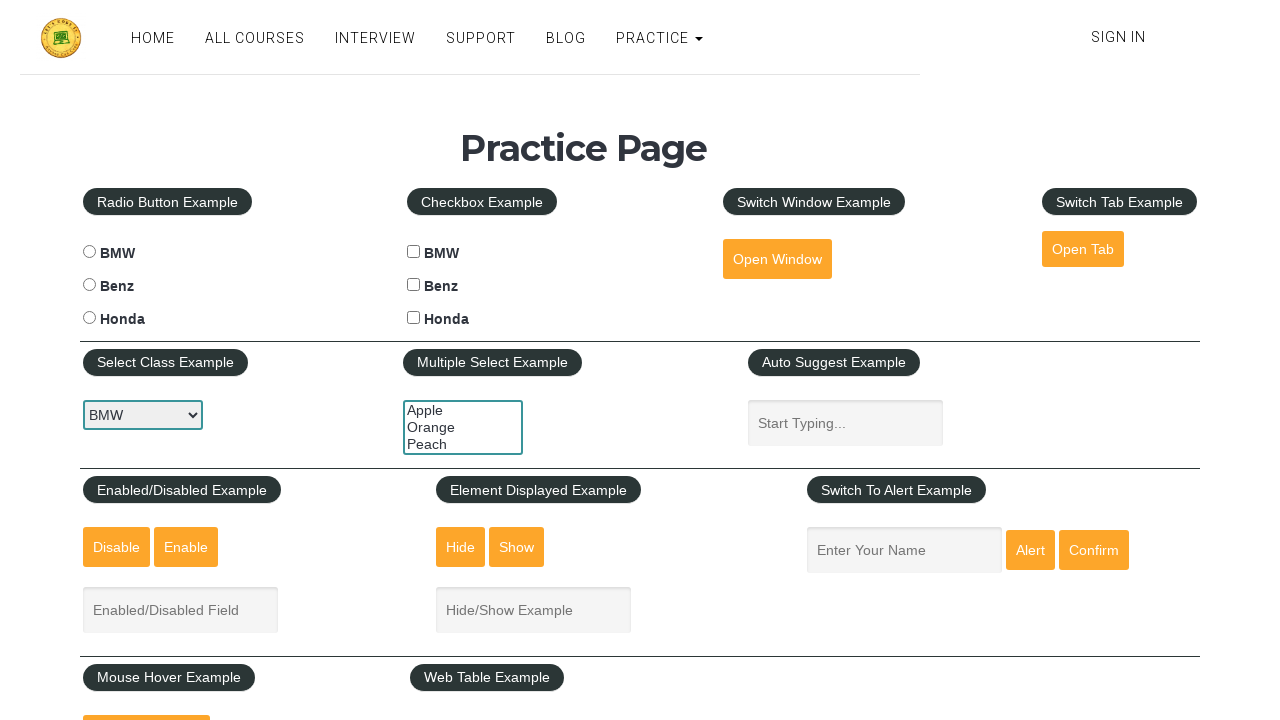

Clicked radio button #1 to select it at (89, 252) on input[name='cars'][type='radio'] >> nth=0
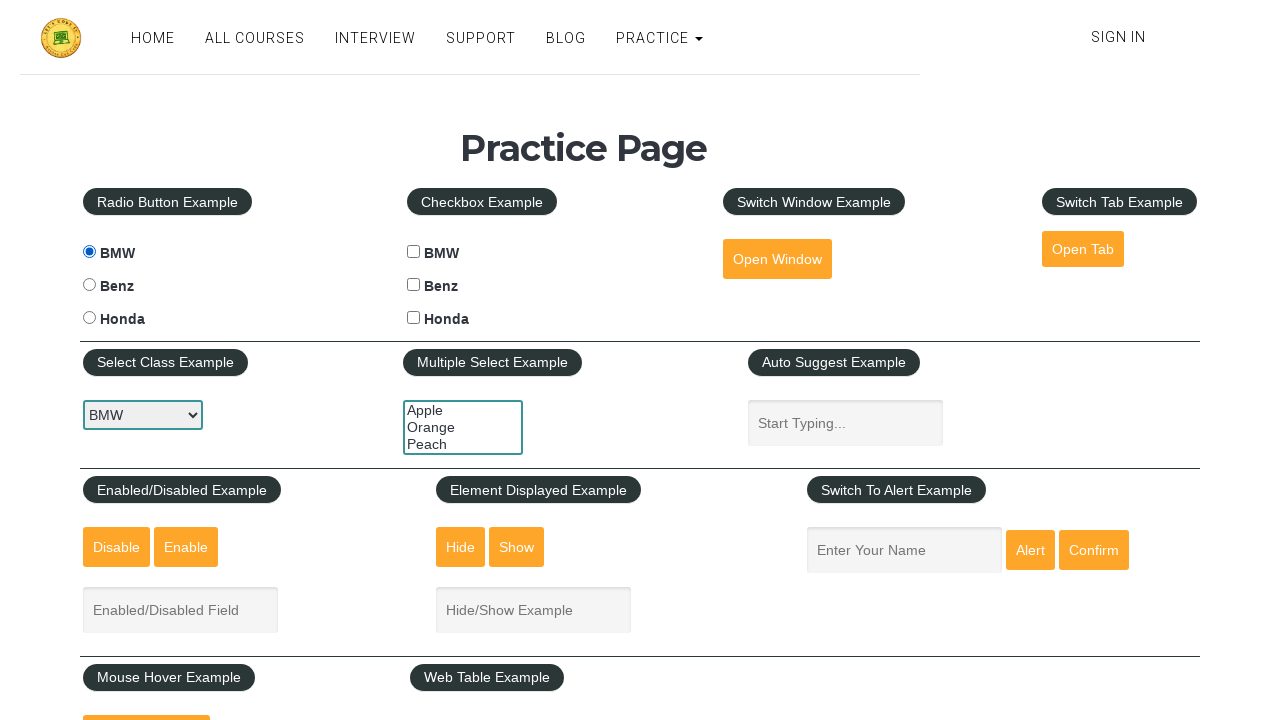

Selected radio button #2
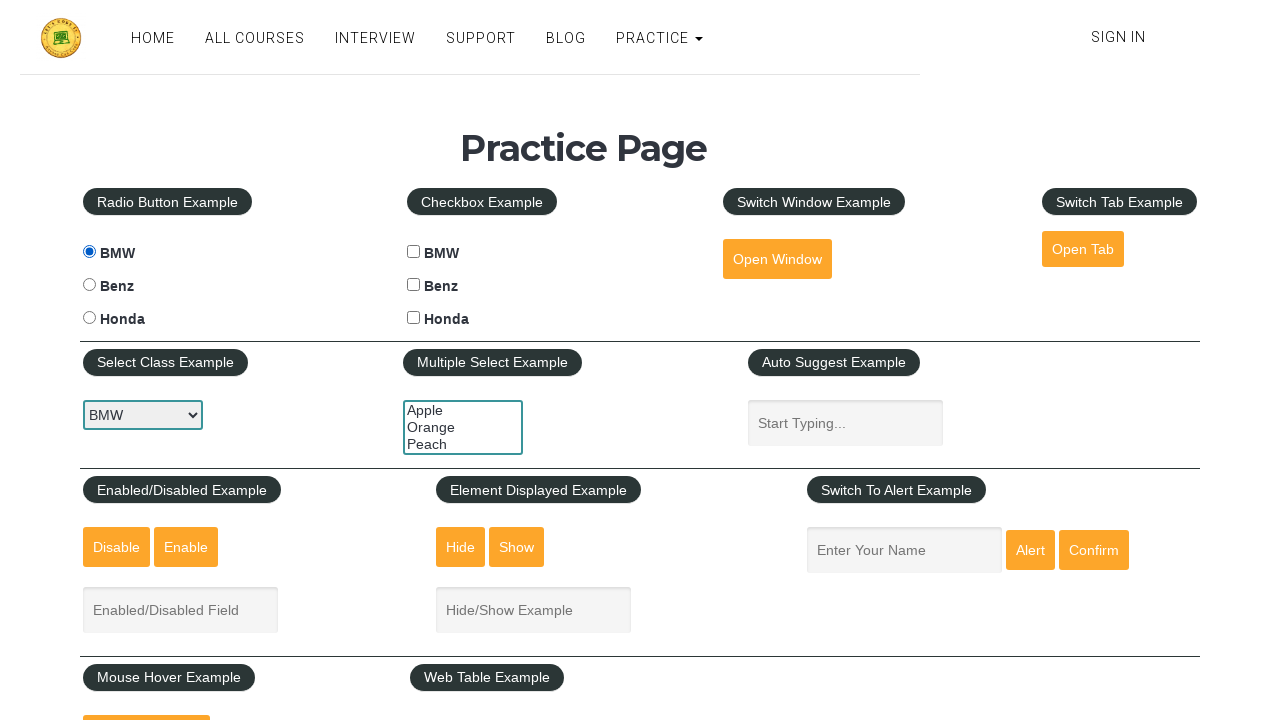

Checked if radio button #2 is selected: False
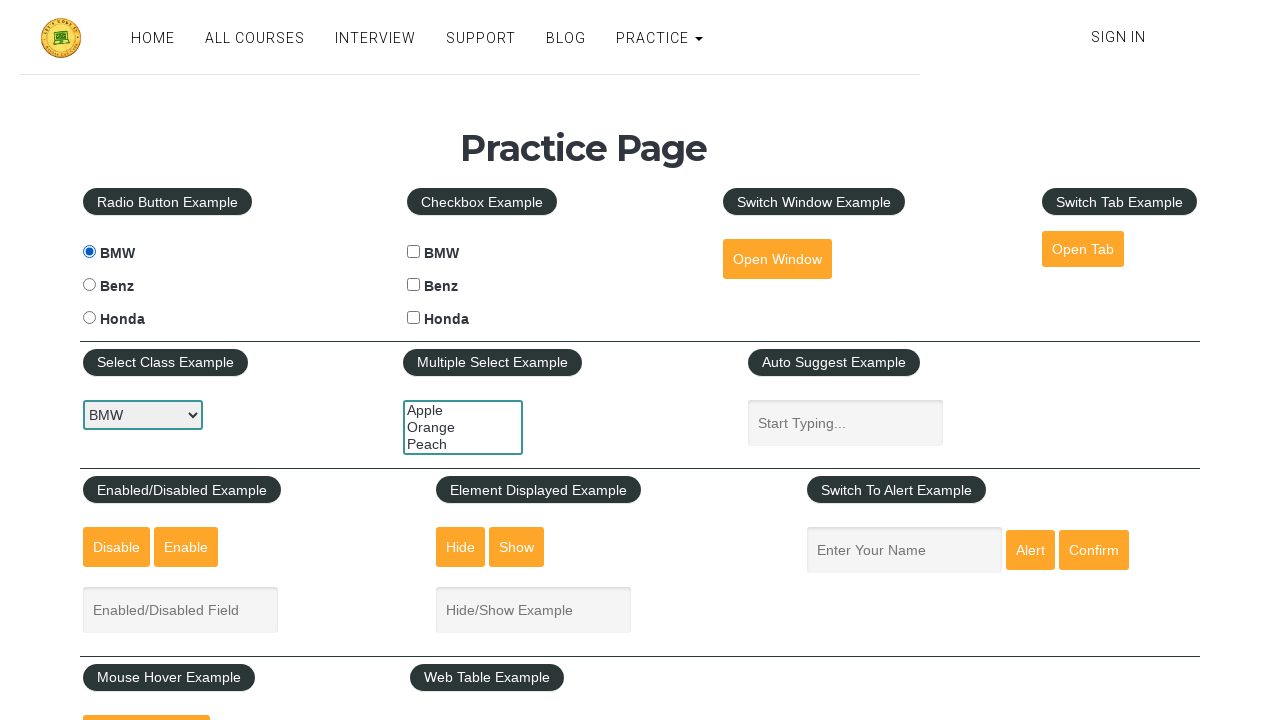

Clicked radio button #2 to select it at (89, 285) on input[name='cars'][type='radio'] >> nth=1
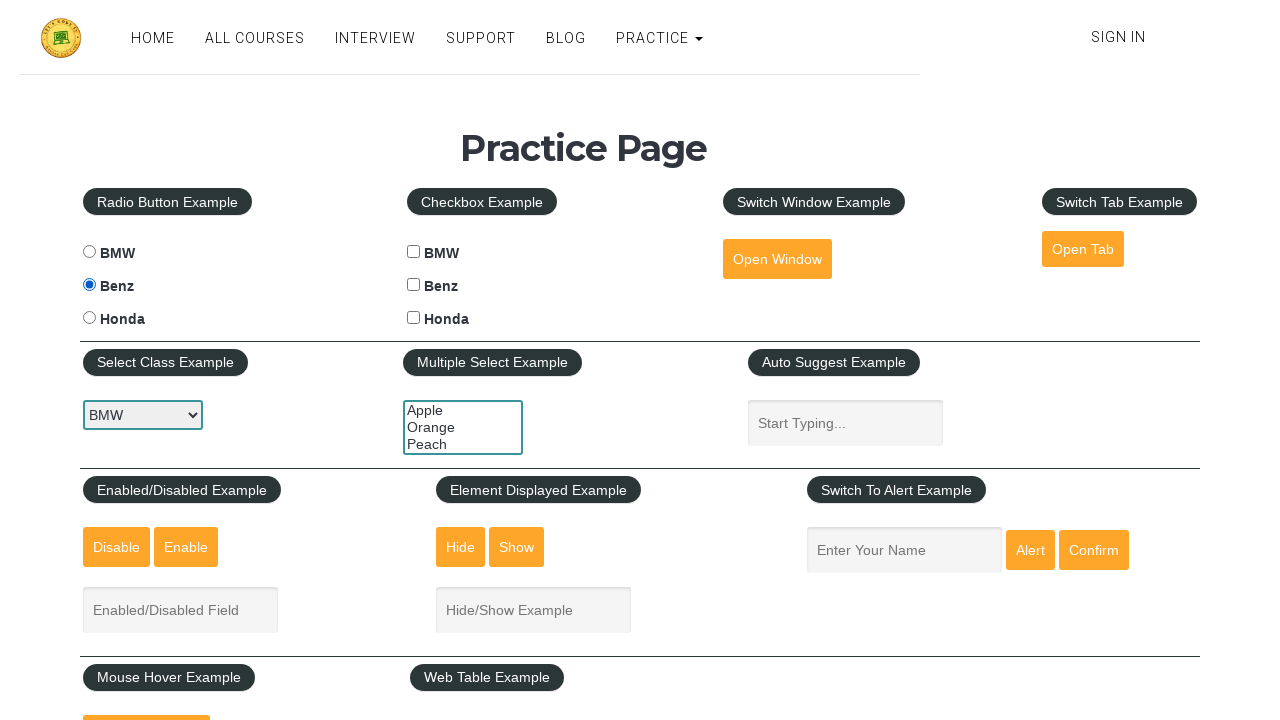

Selected radio button #3
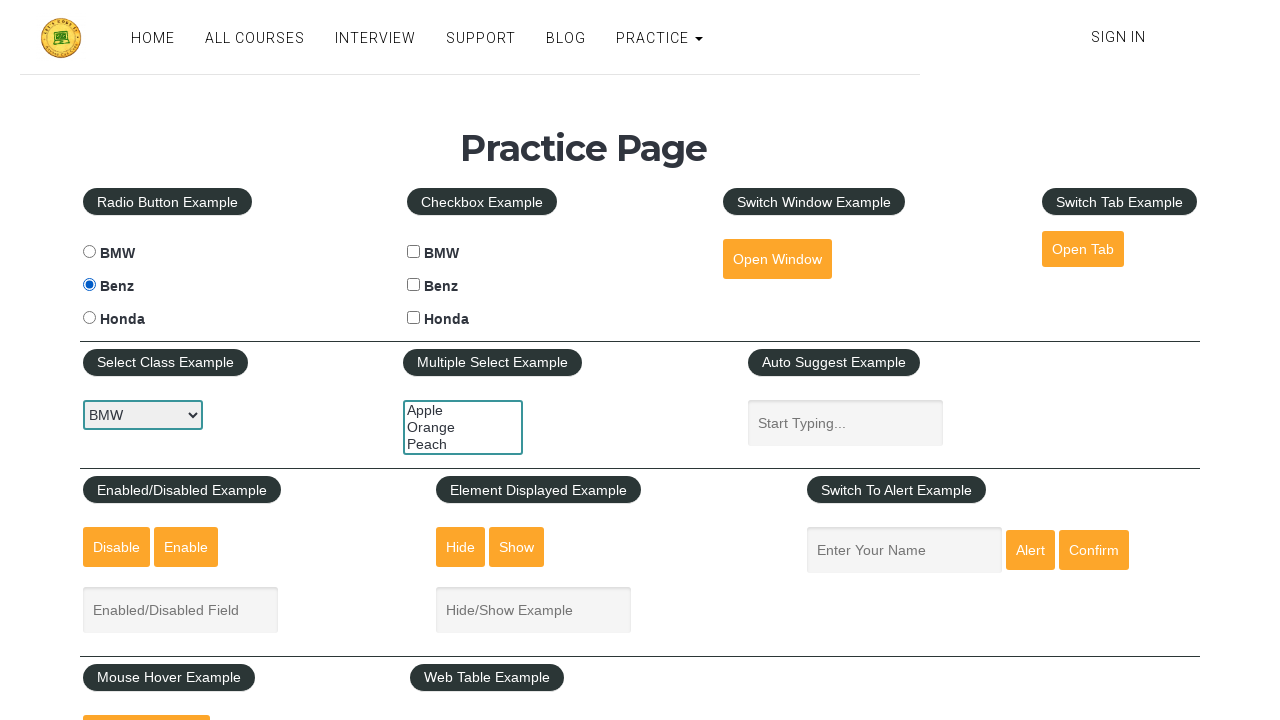

Checked if radio button #3 is selected: False
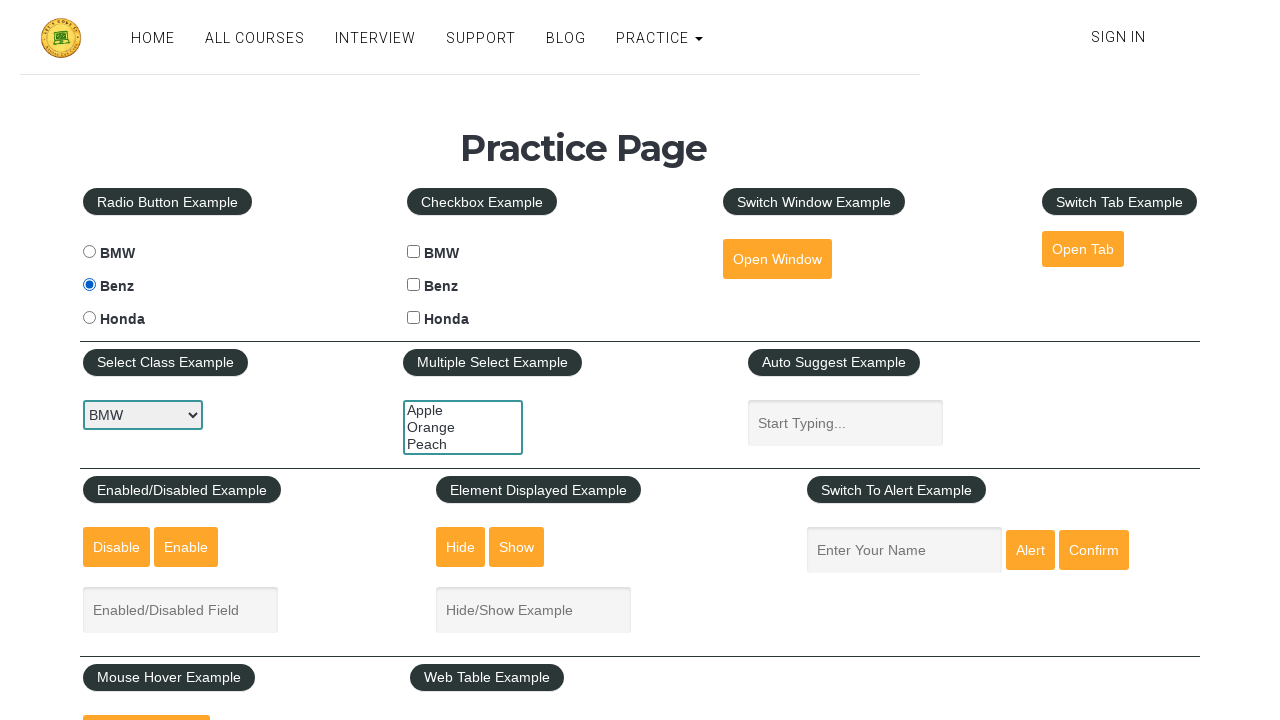

Clicked radio button #3 to select it at (89, 318) on input[name='cars'][type='radio'] >> nth=2
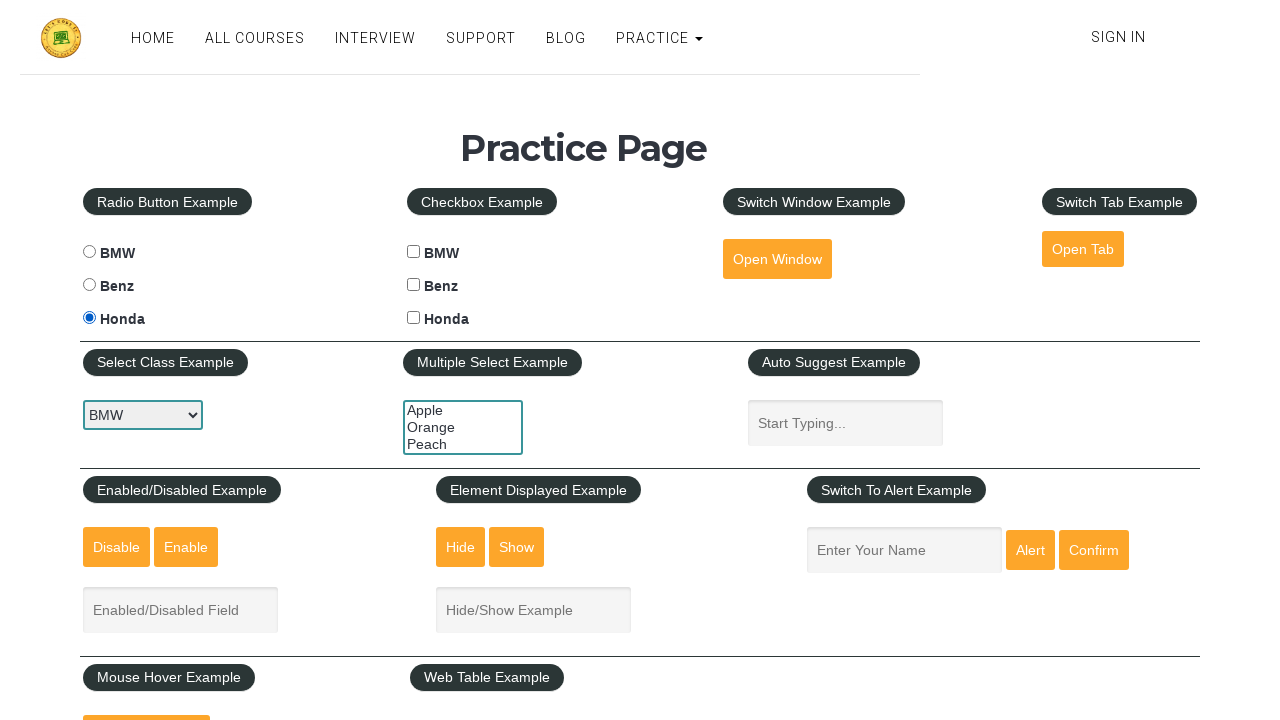

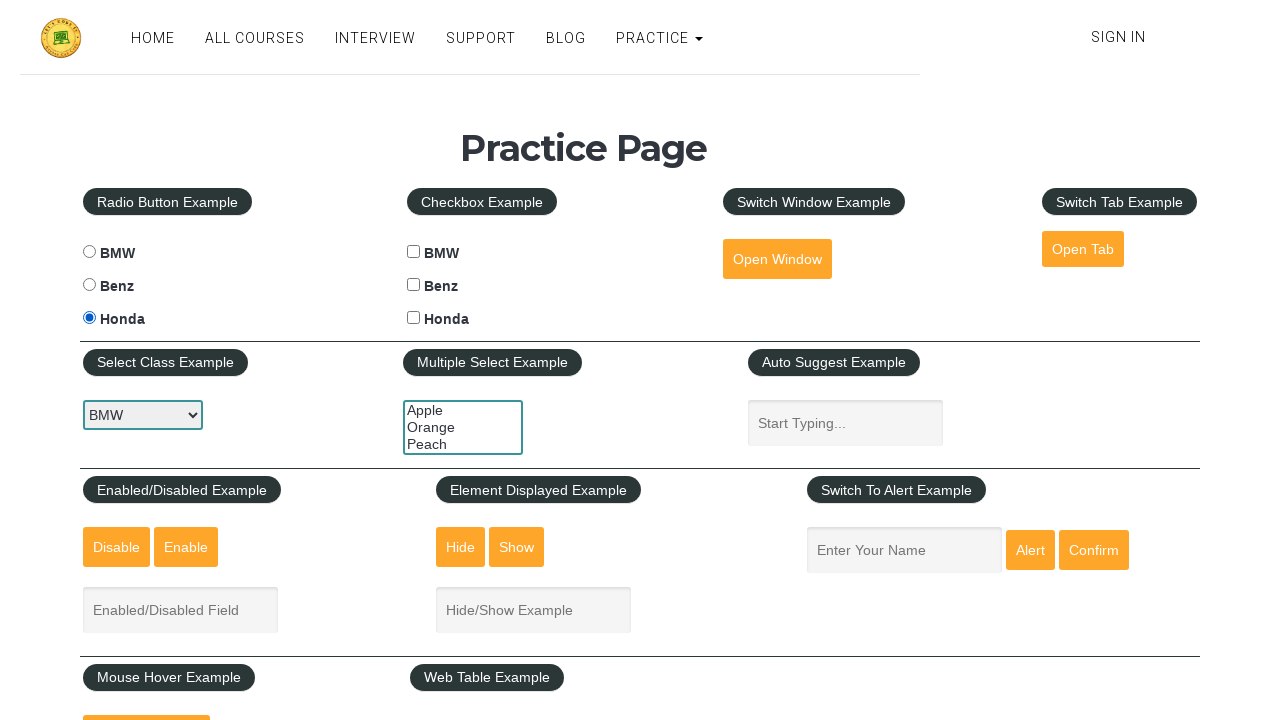